Tests a sample todo application by clicking checkboxes, adding a new todo item, and verifying it appears in the list

Starting URL: https://lambdatest.github.io/sample-todo-app/

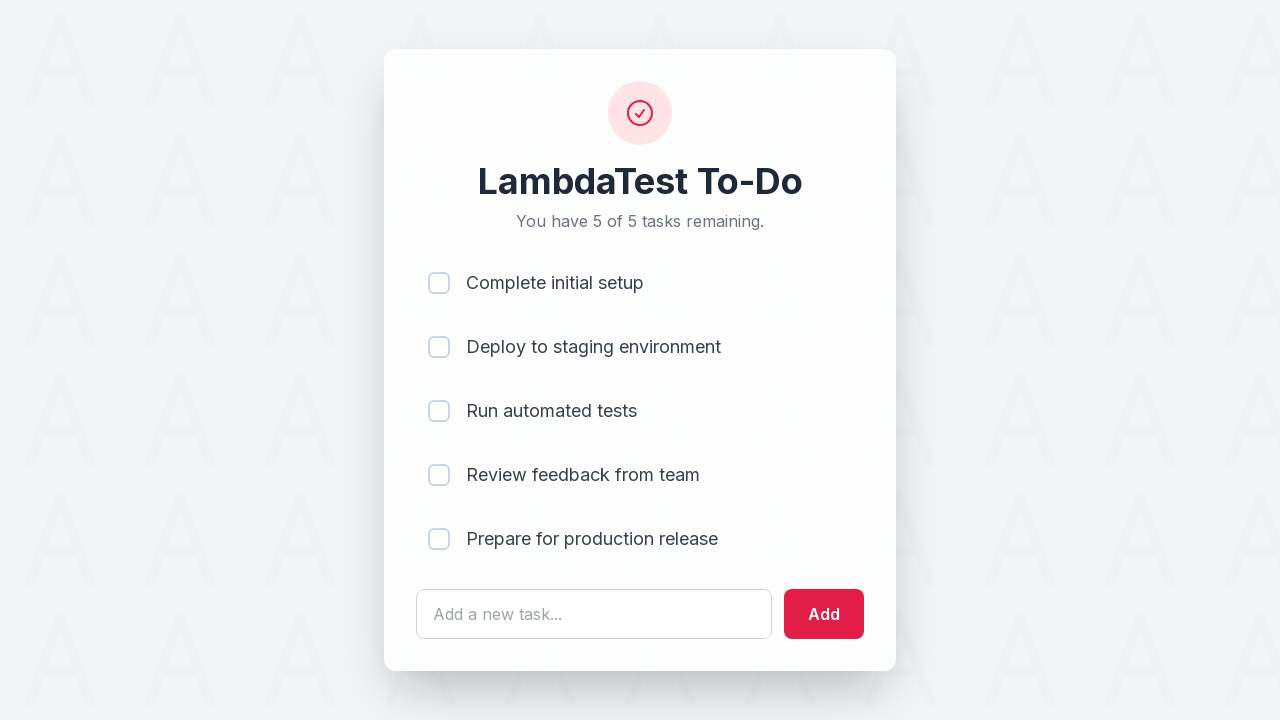

Clicked first todo item checkbox (li1) at (439, 283) on input[name='li1']
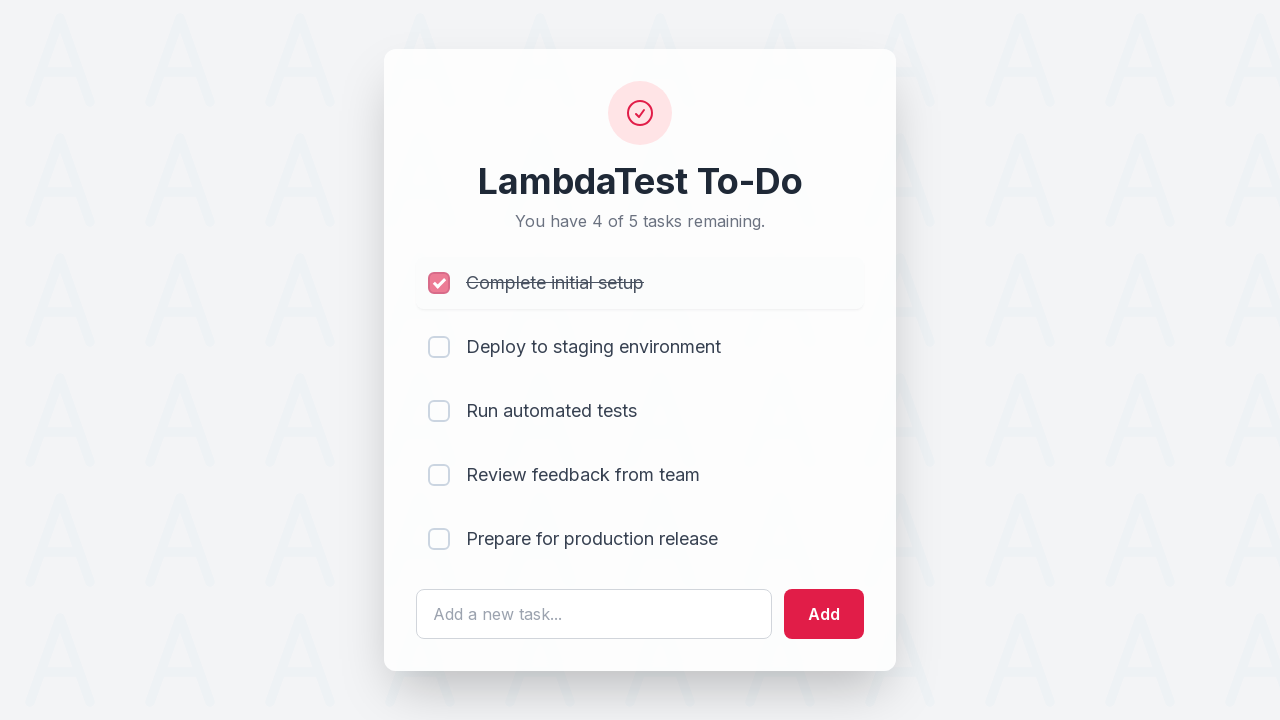

Clicked second todo item checkbox (li2) at (439, 347) on input[name='li2']
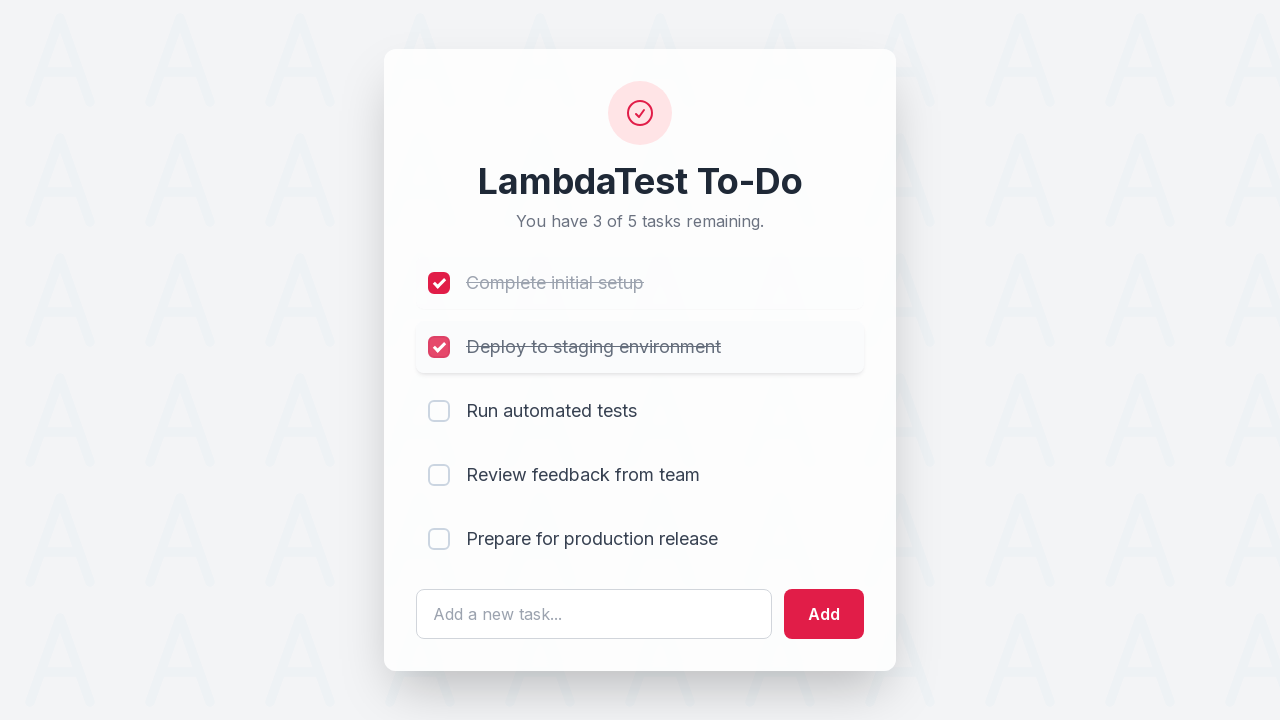

Filled todo text field with 'Happy Testing at LambdaTest' on #sampletodotext
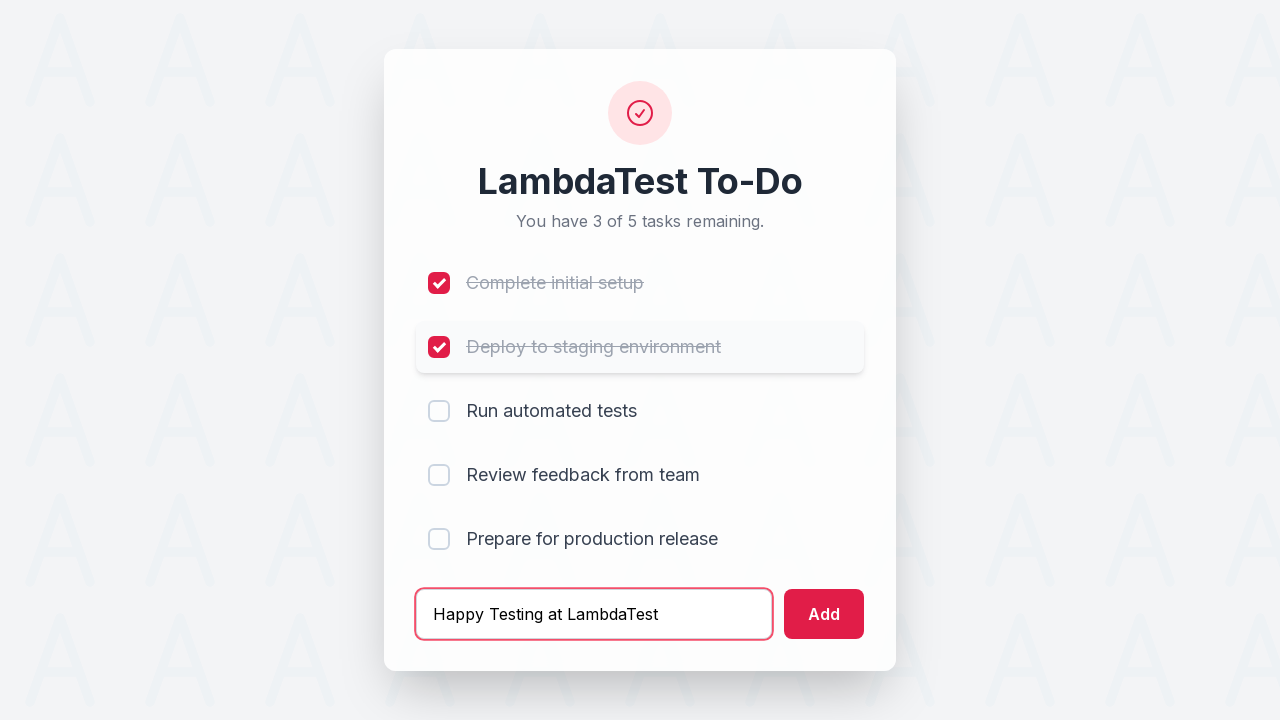

Clicked add button to create new todo item at (824, 614) on #addbutton
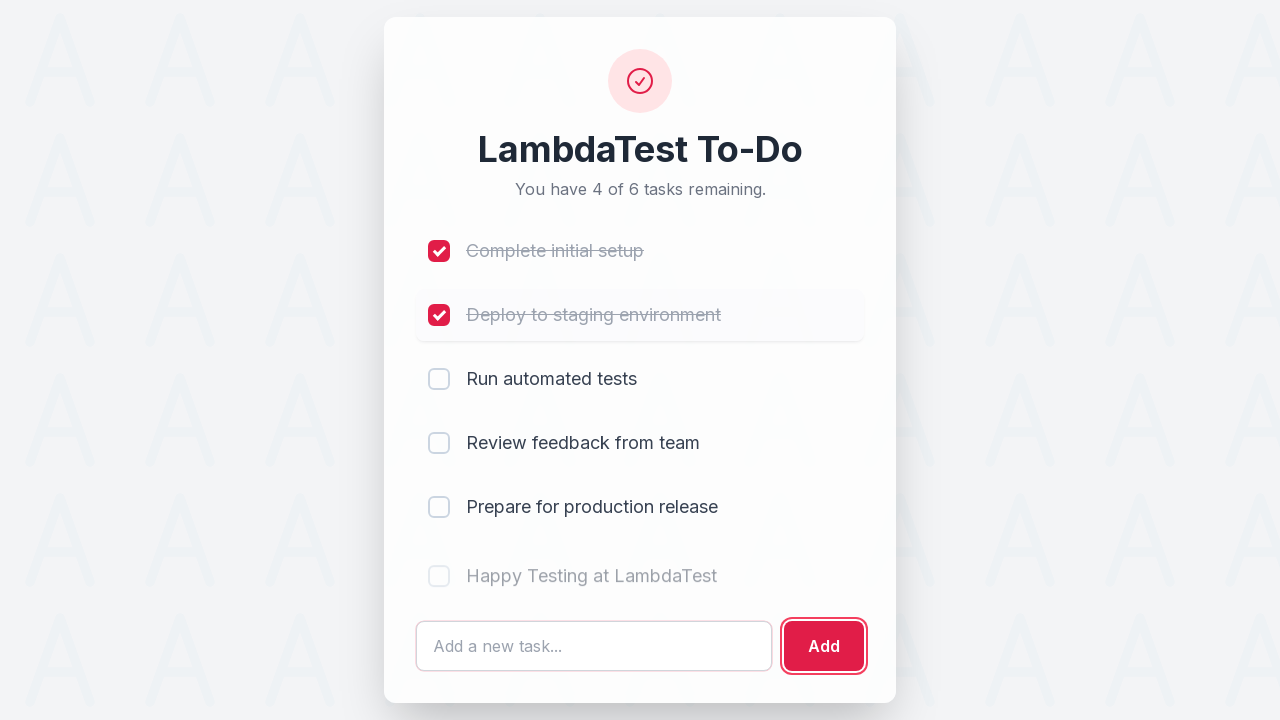

New todo item appeared in list (li6 selector found)
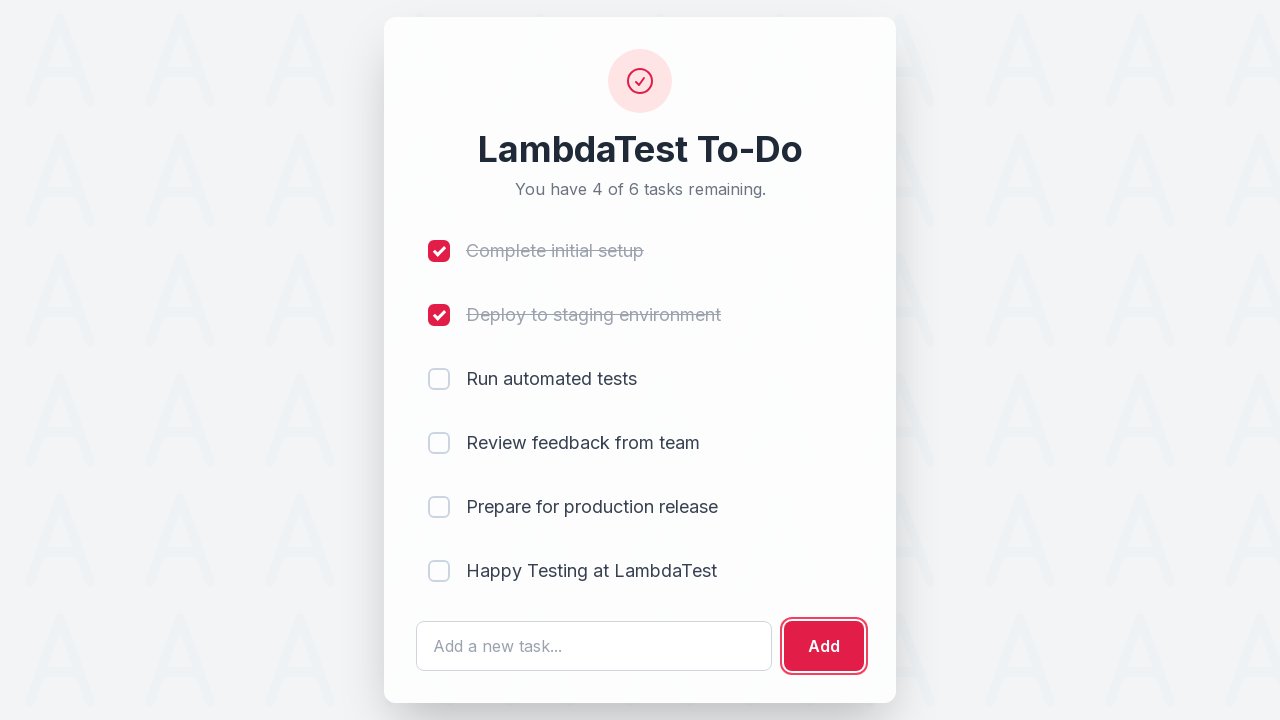

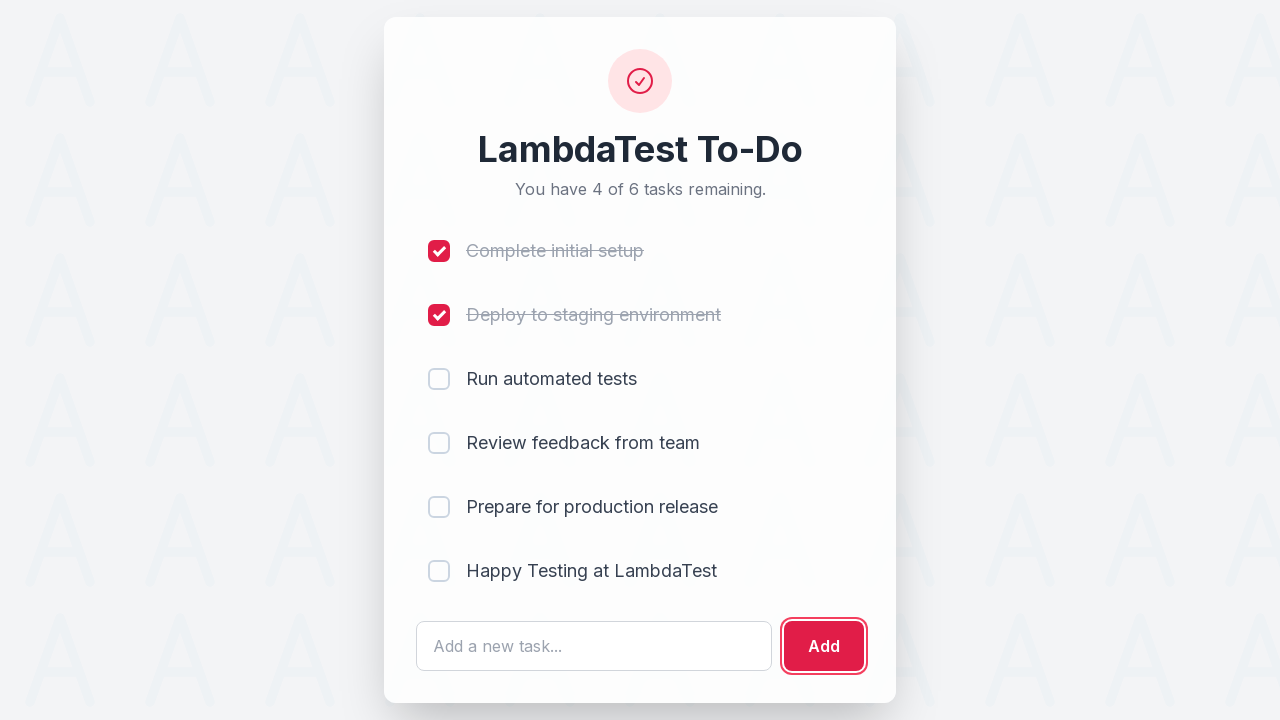